Navigates to the todo list page, adds a new task, and deletes it by accepting the confirmation dialog

Starting URL: https://material.playwrightvn.com

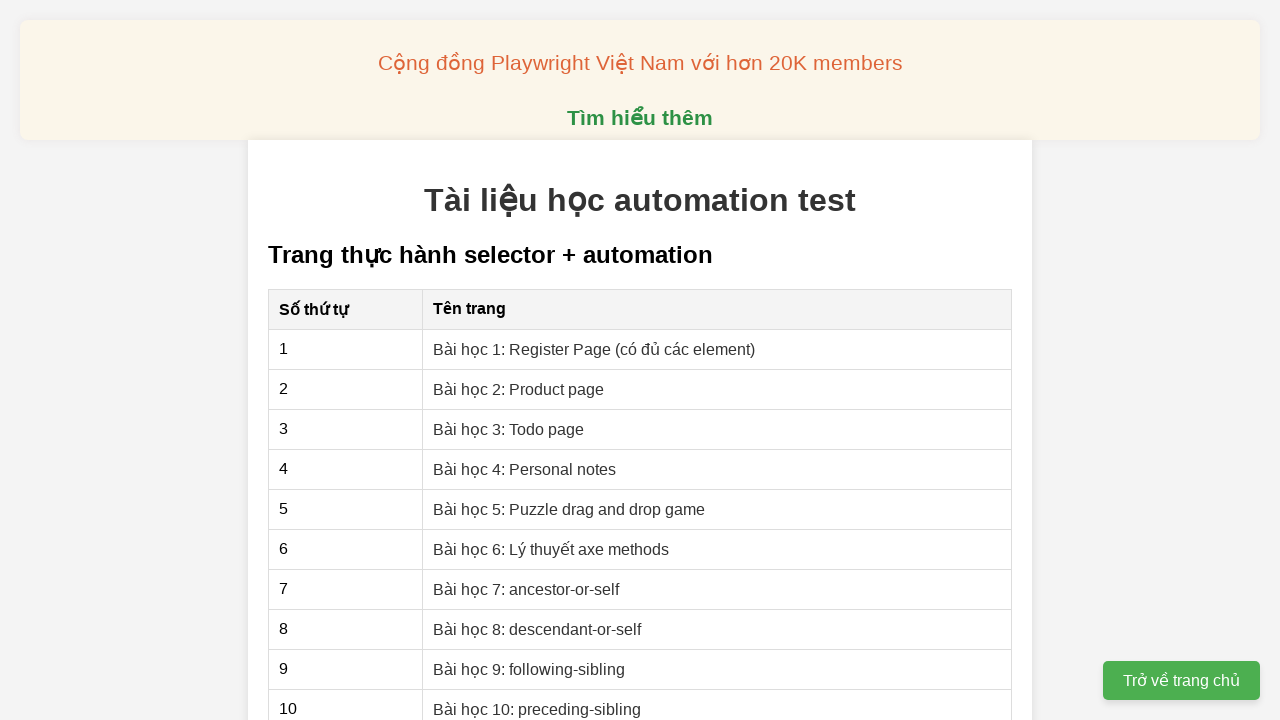

Clicked link to navigate to todo list page at (509, 429) on xpath=//a[@href='03-xpath-todo-list.html']
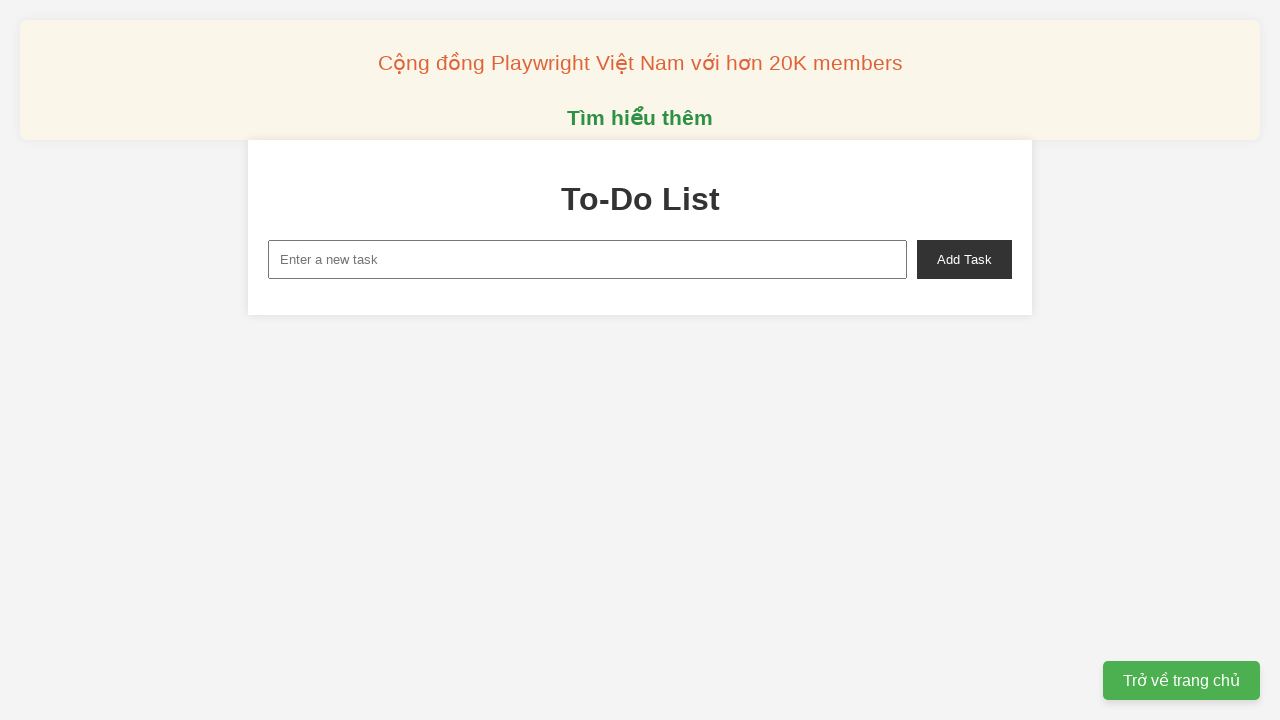

Filled new task input field with 'Task1' on xpath=//input[@id='new-task']
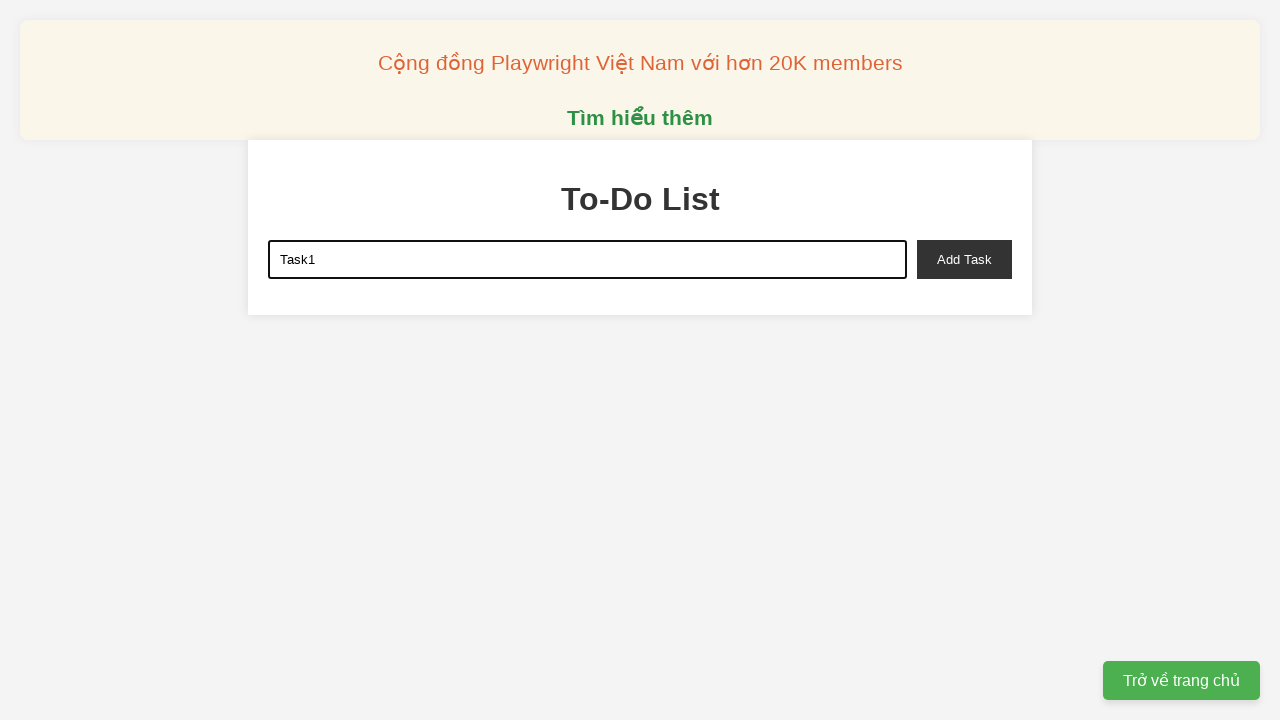

Clicked add task button to create new task at (964, 259) on xpath=//button[@id='add-task']
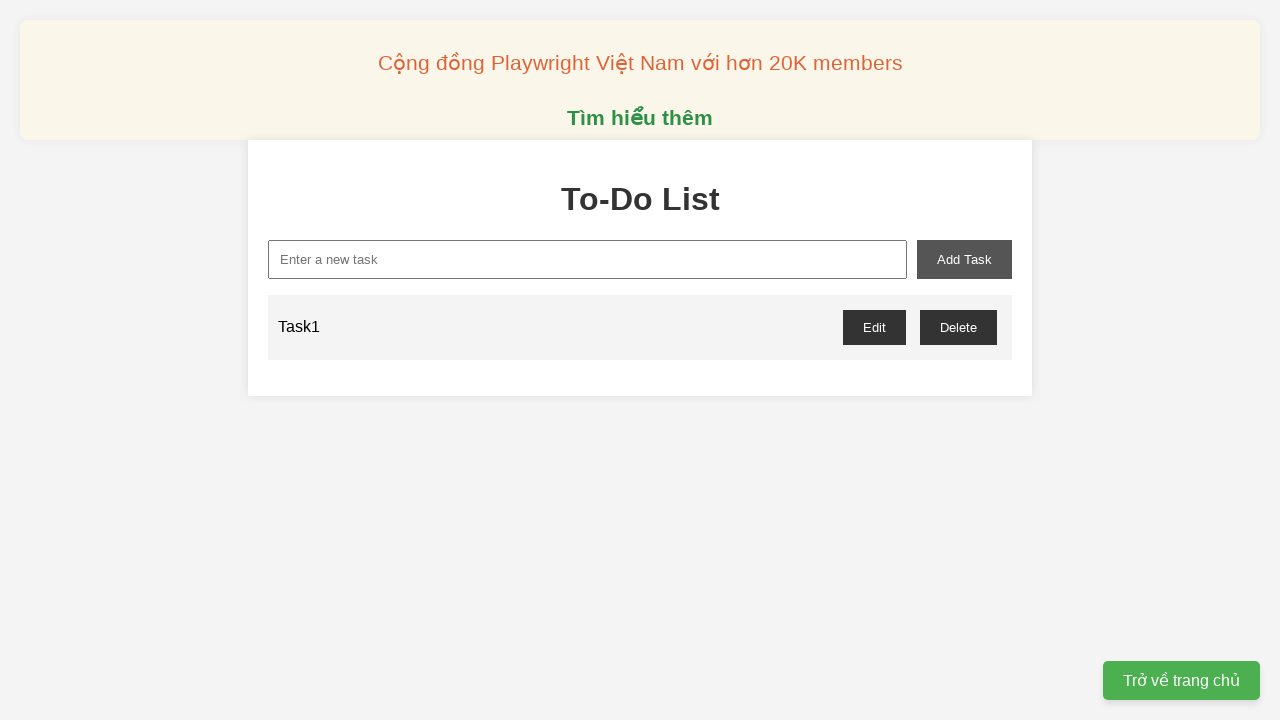

Set up dialog handler to automatically accept confirmation dialogs
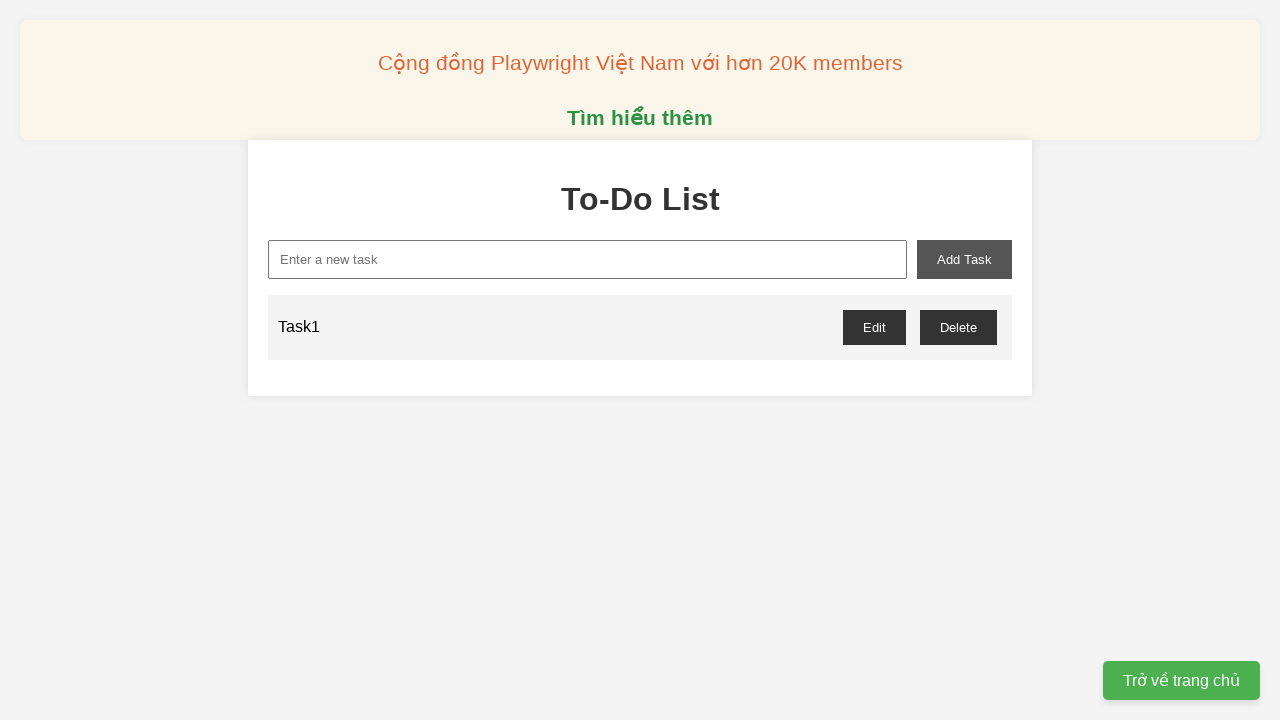

Clicked delete button and accepted confirmation dialog at (958, 327) on xpath=//button[text()='Delete']
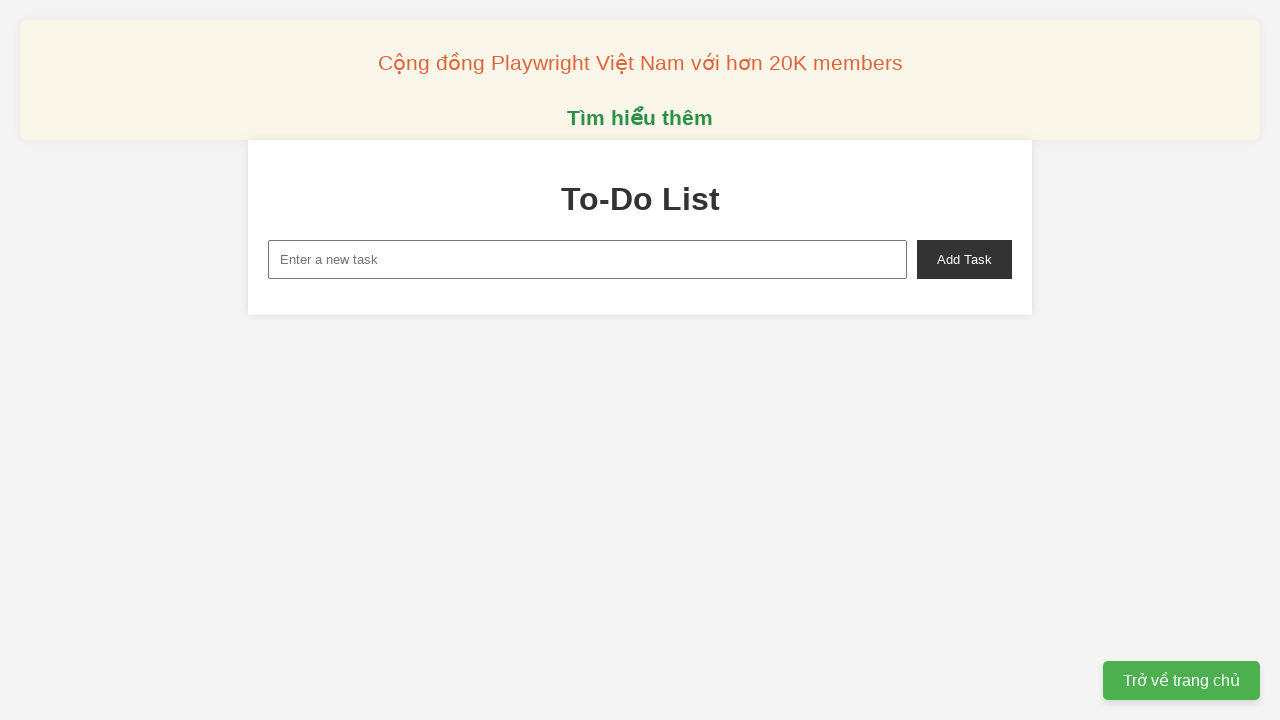

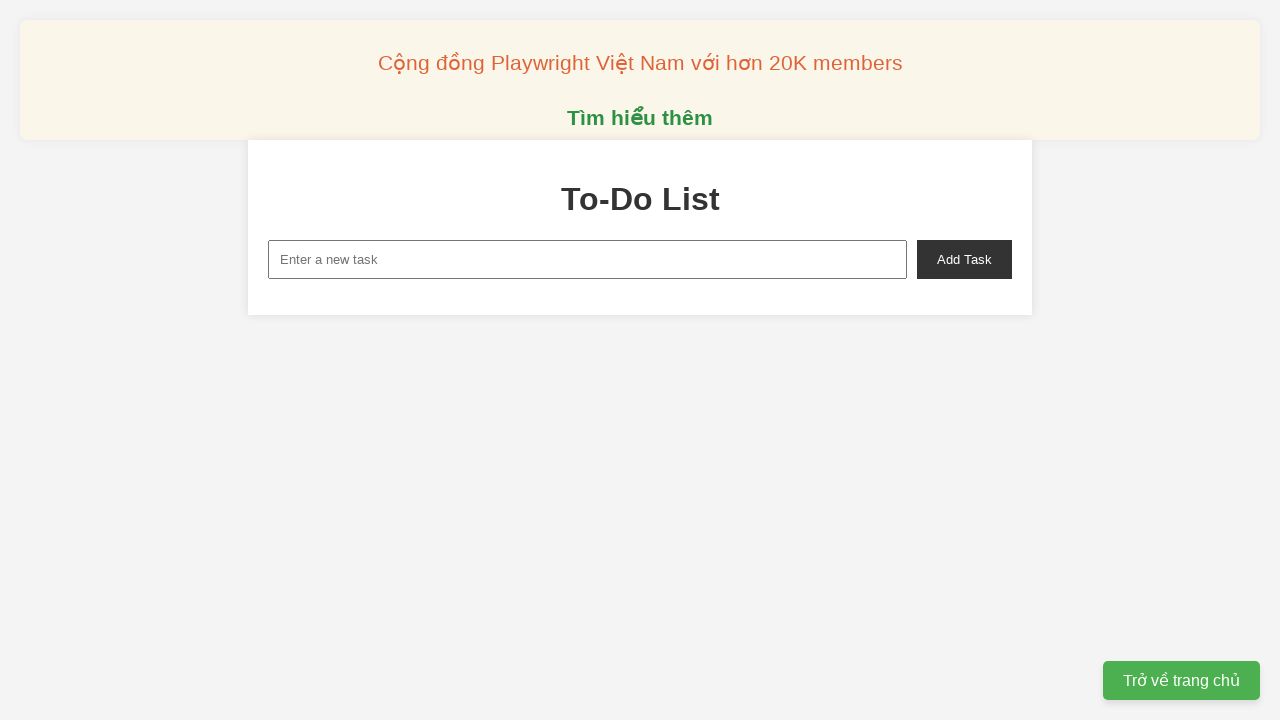